Tests checkbox functionality by clicking on checkbox elements

Starting URL: https://the-internet.herokuapp.com/checkboxes

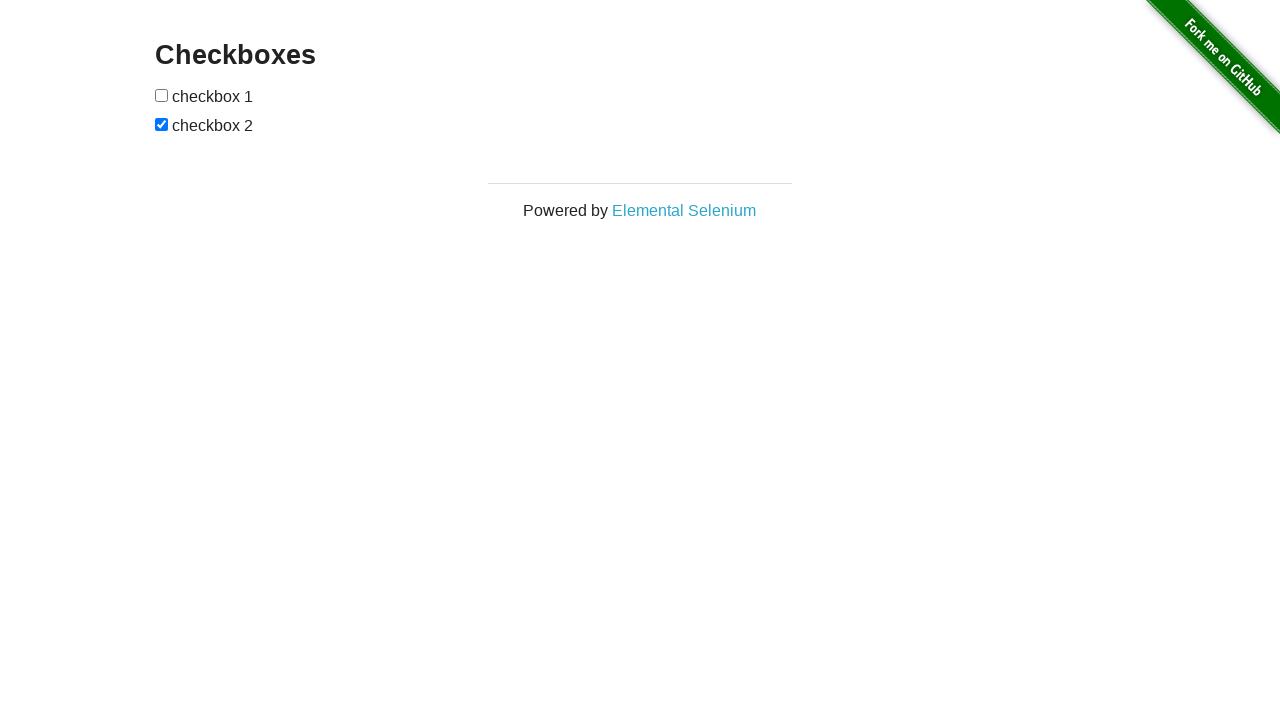

Waited for checkbox elements to be visible
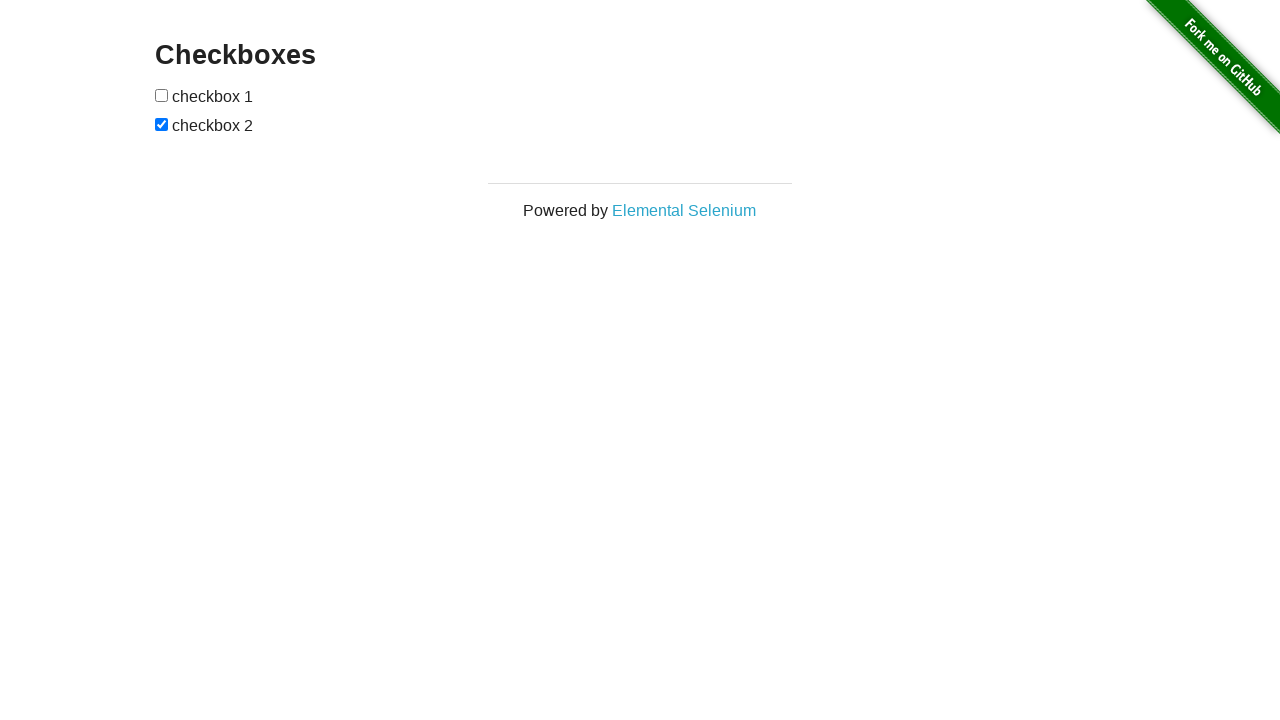

Clicked the first checkbox element at (162, 95) on input[type='checkbox'] >> nth=0
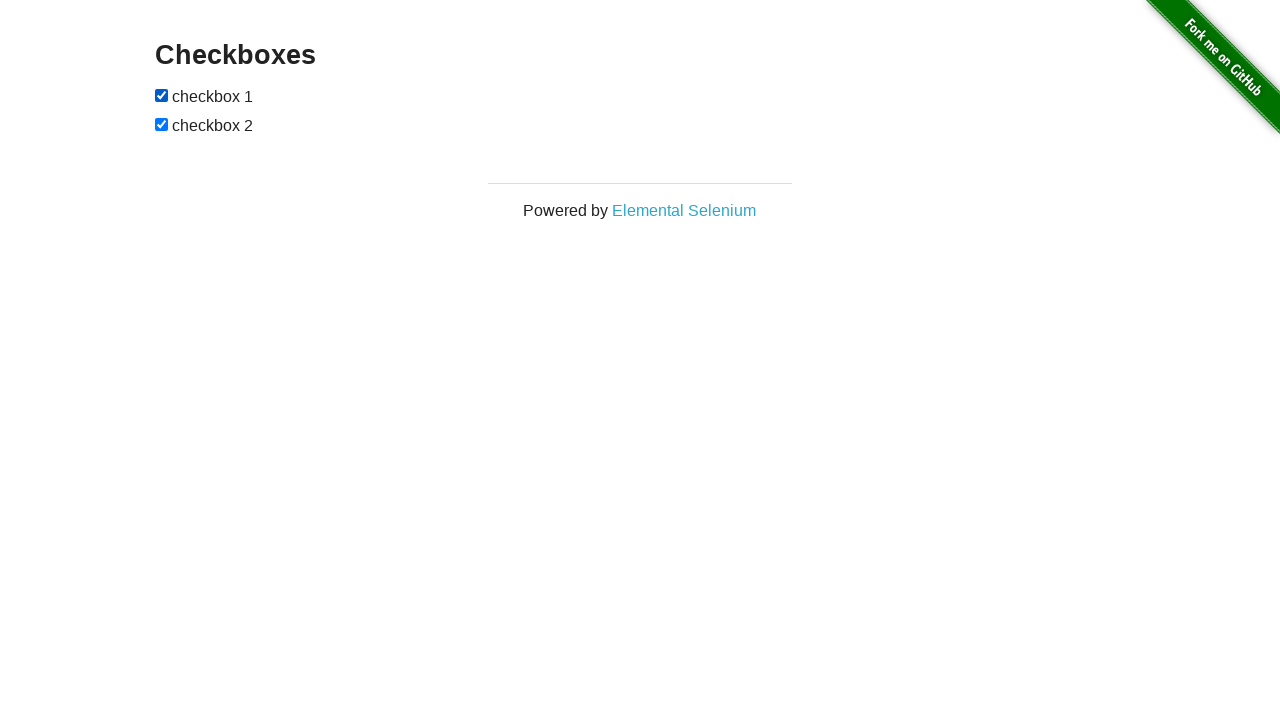

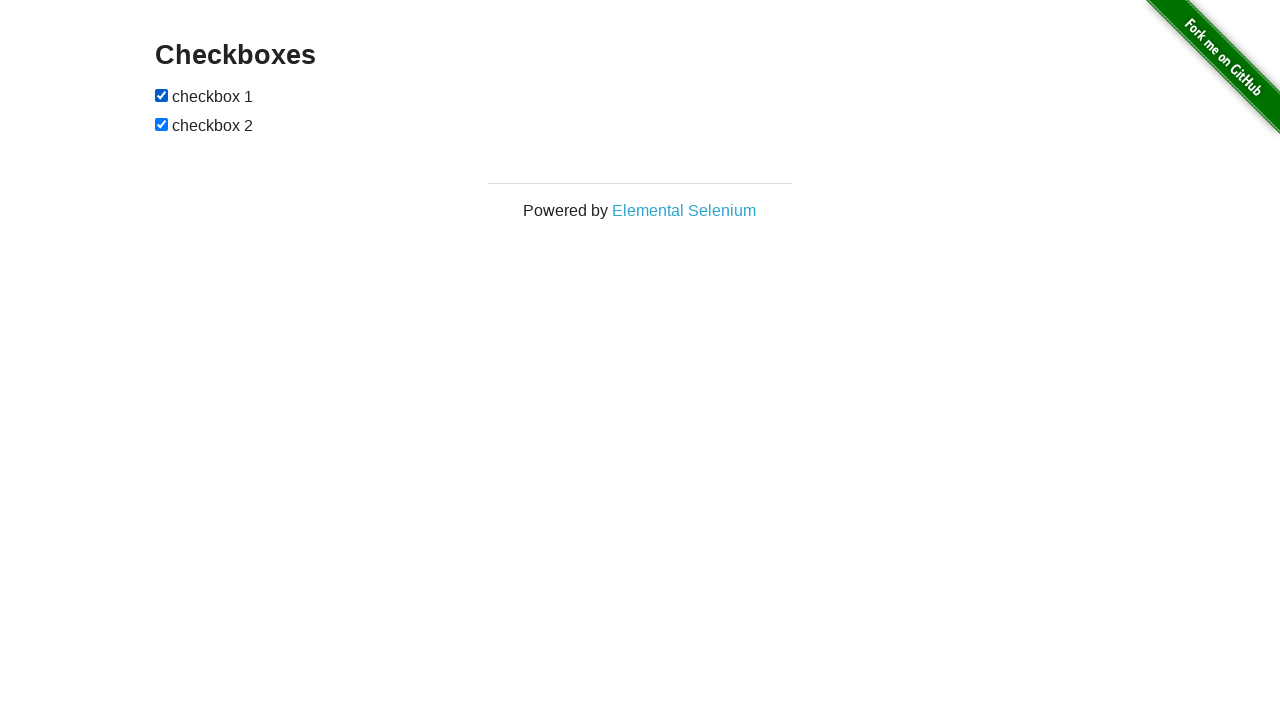